Tests selecting all checkboxes on a page by finding all checkbox elements and clicking each one that is not already selected

Starting URL: http://echoecho.com/htmlforms09.htm

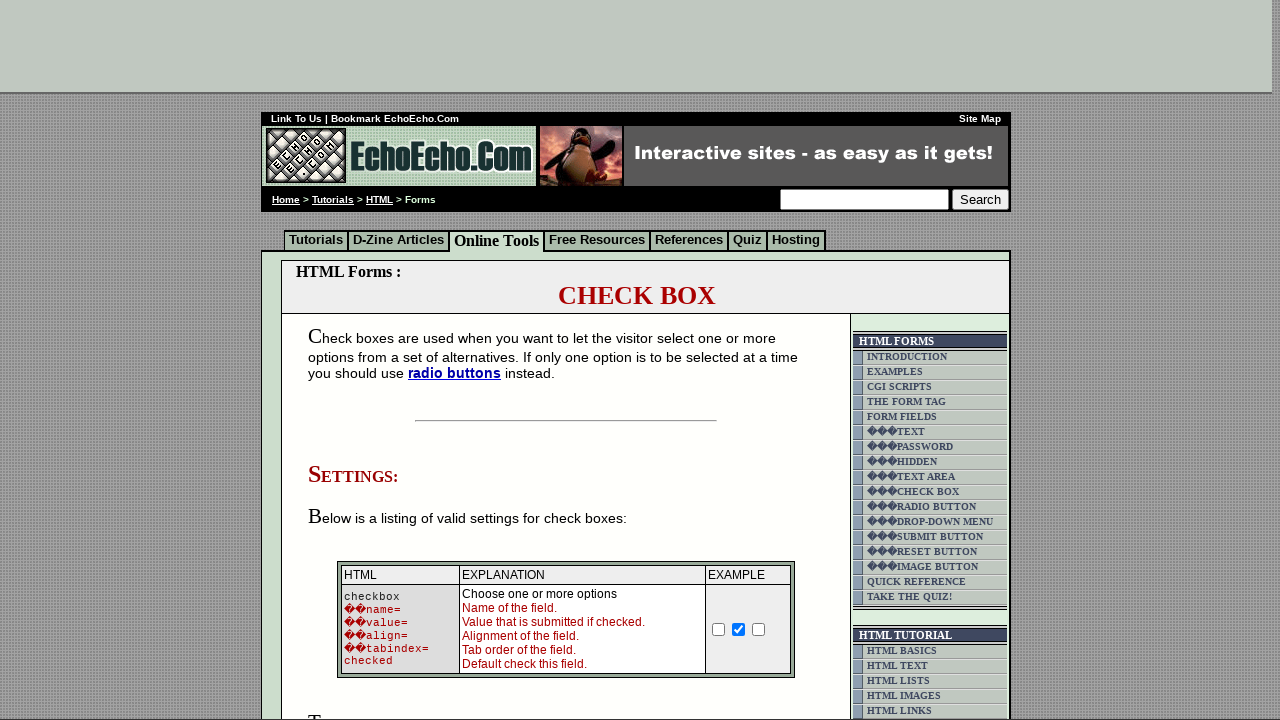

Waited for checkbox elements to load on the page
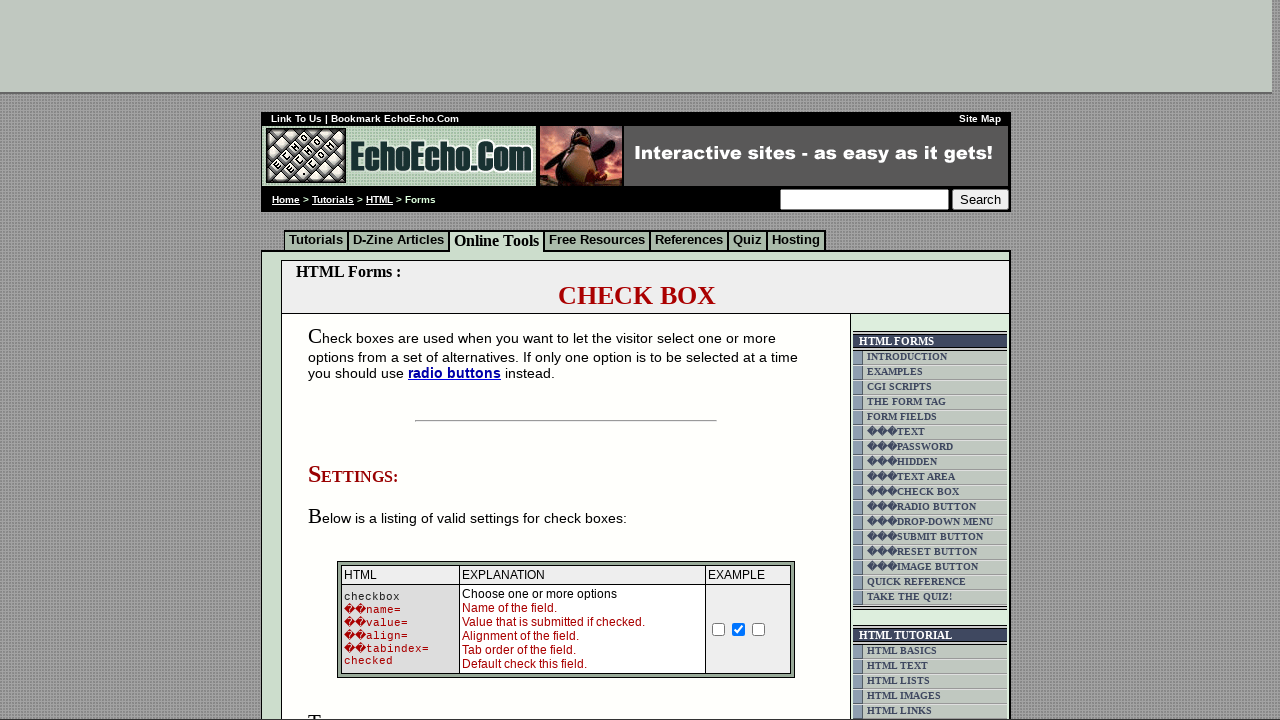

Located all checkbox elements with name 'Checkbox'
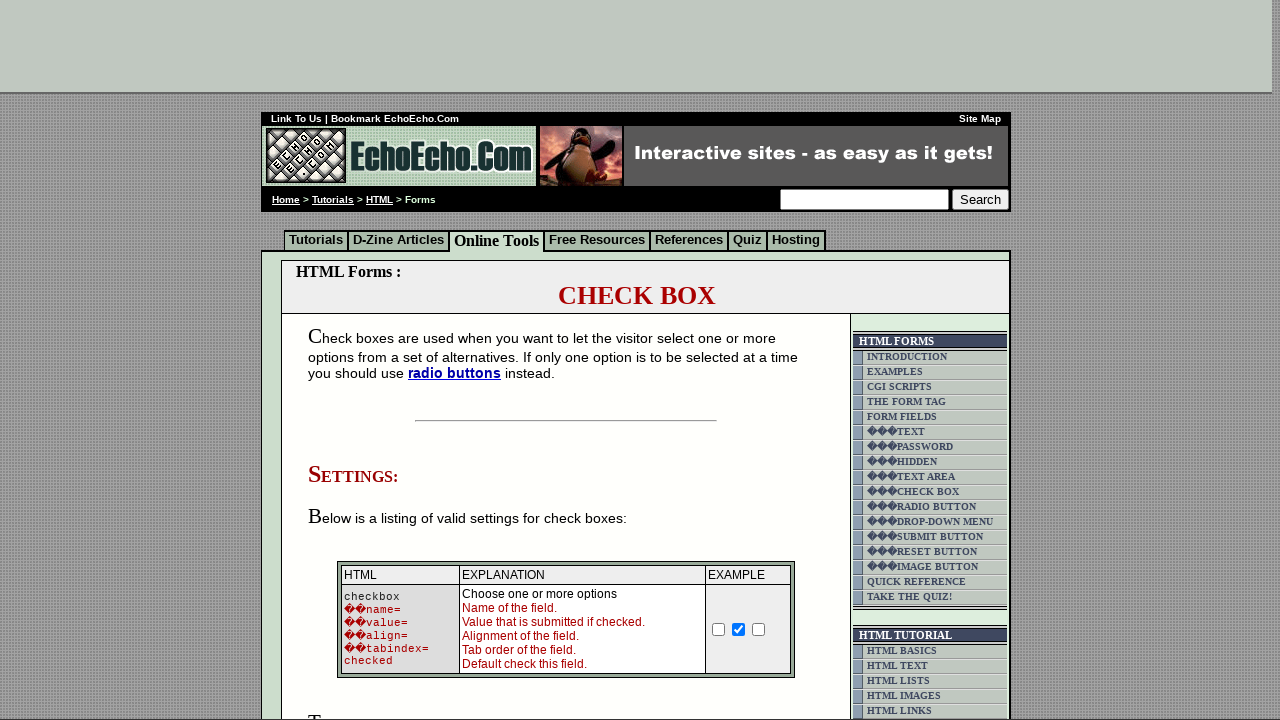

Found 3 checkboxes on the page
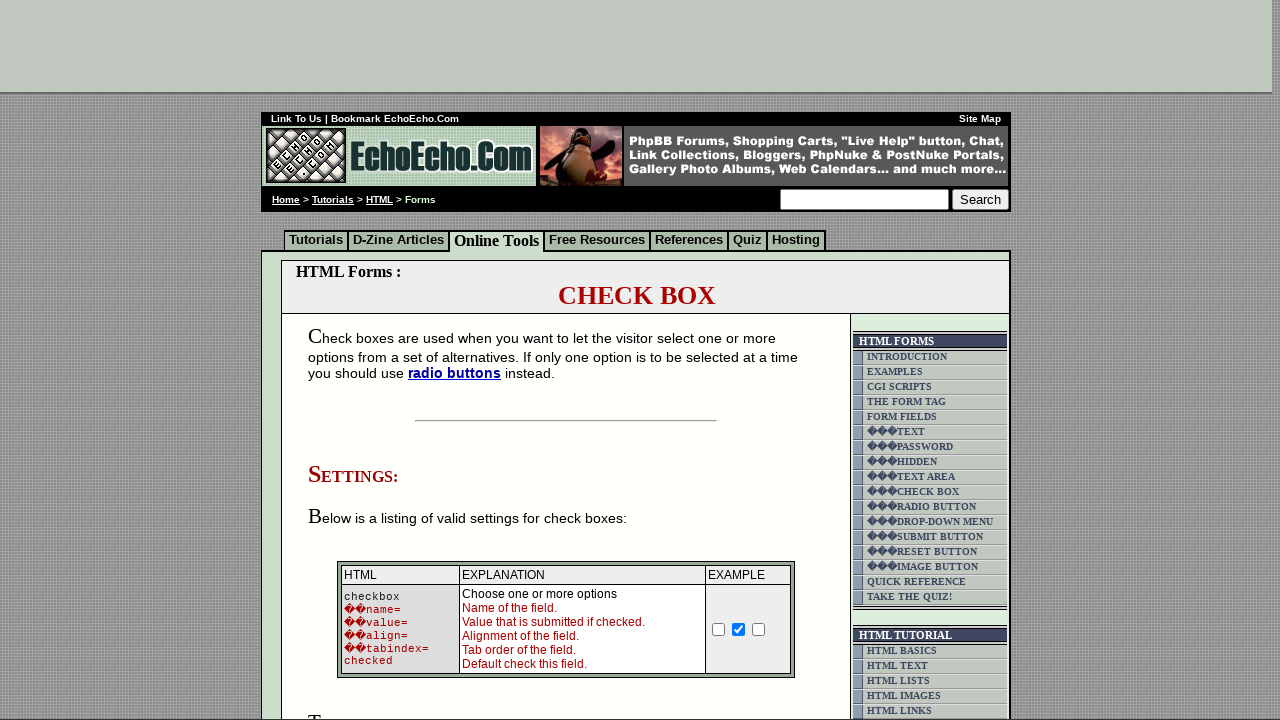

Clicked checkbox 1 to select it at (719, 629) on input[name='Checkbox'] >> nth=0
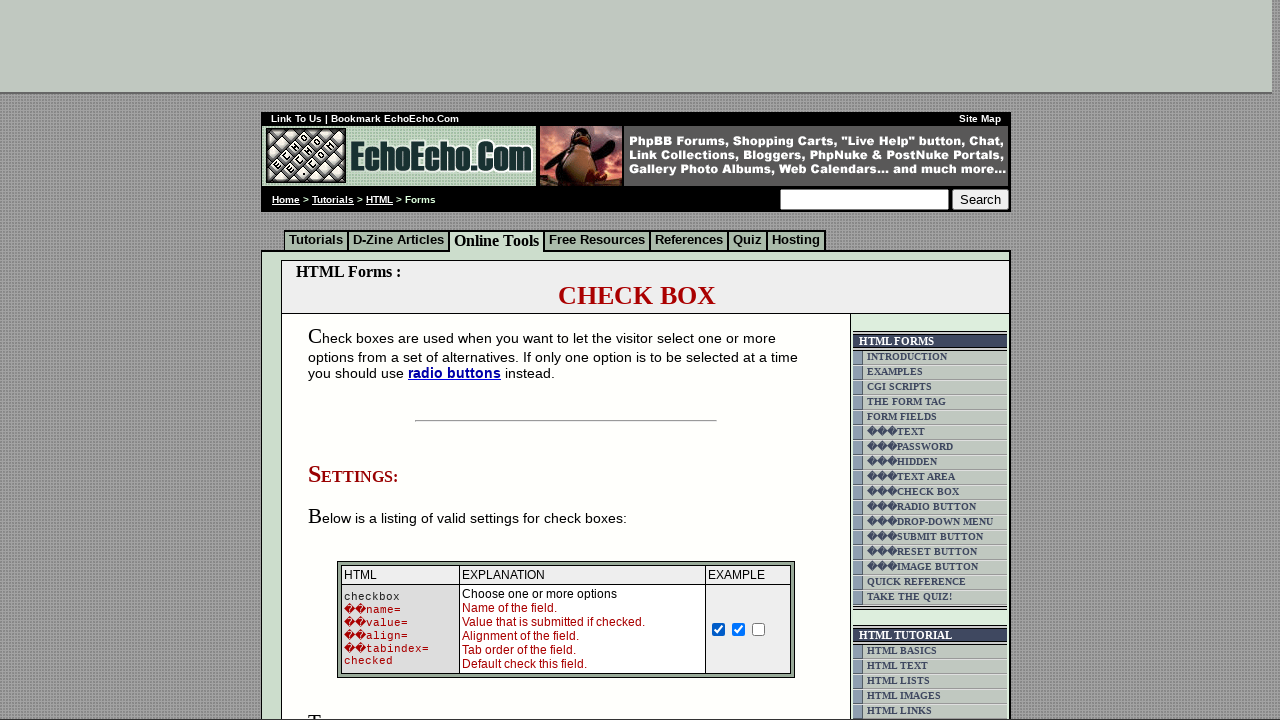

Clicked checkbox 3 to select it at (759, 629) on input[name='Checkbox'] >> nth=2
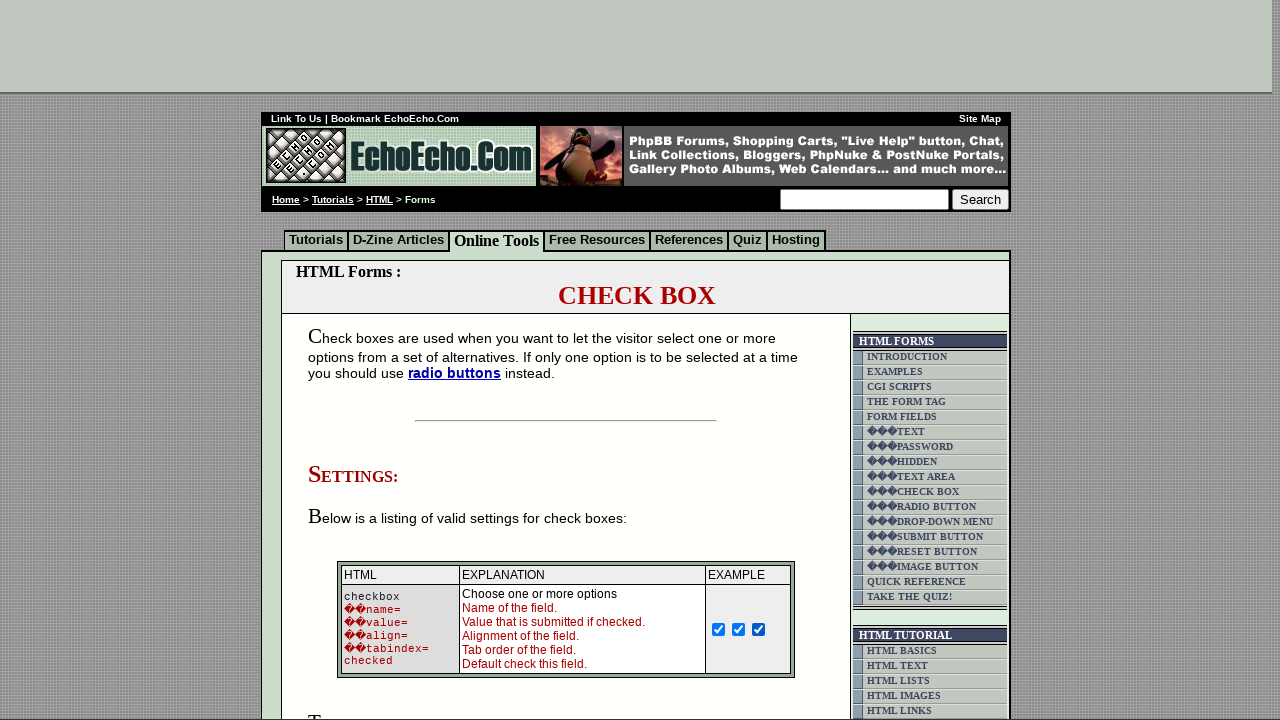

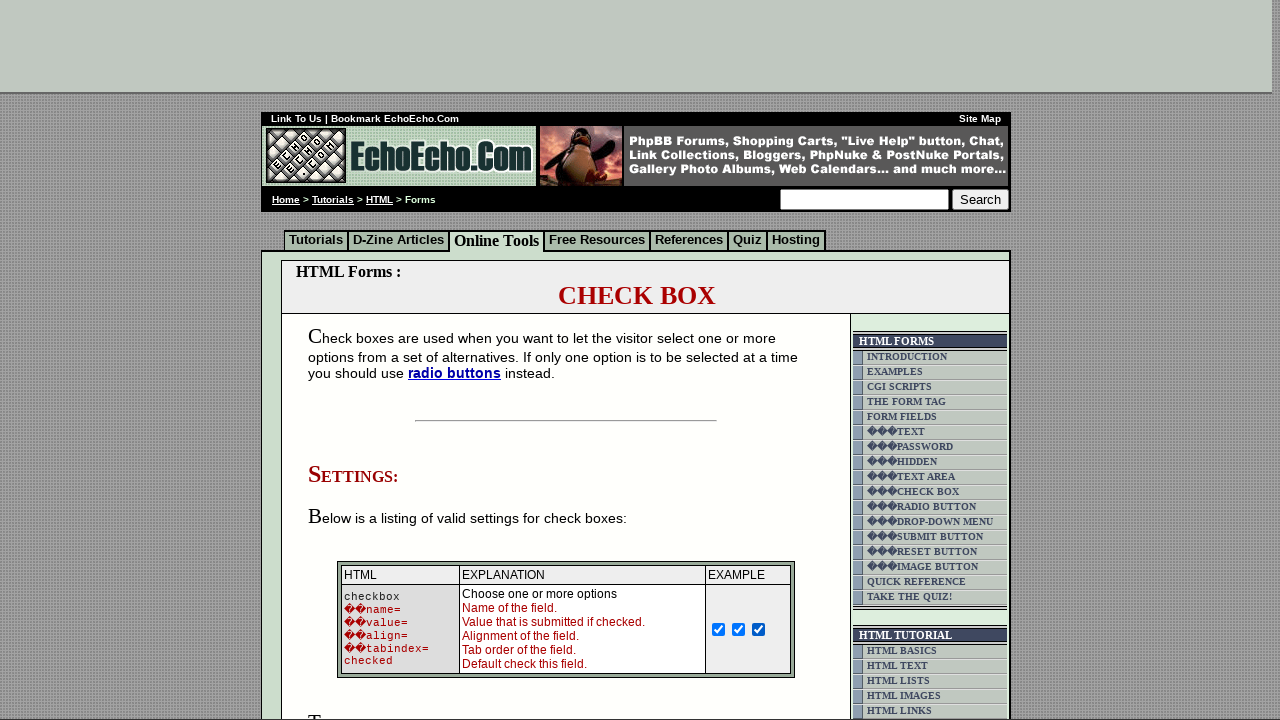